Tests multiple window handling by clicking app store links that open new windows, switching between windows, and performing actions on different pages including searching and clicking links.

Starting URL: https://adactinhotelapp.com/

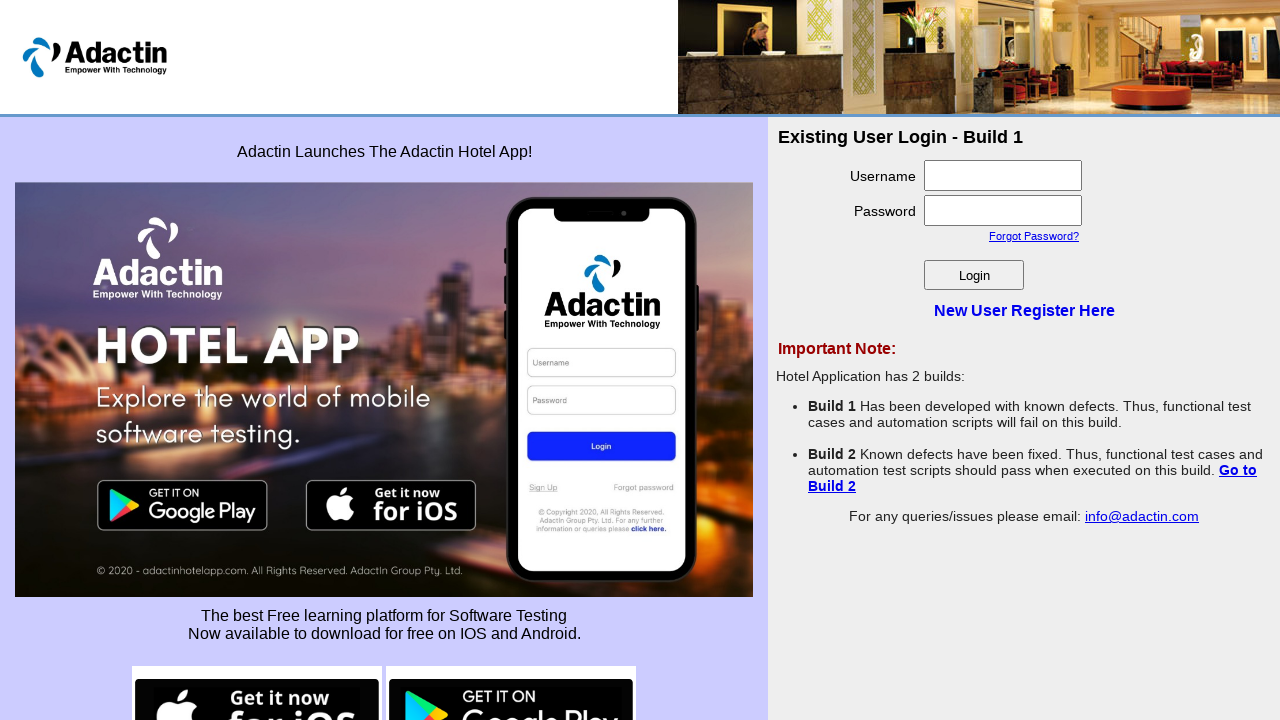

Clicked Google Play image link to open new window at (511, 670) on img[src*='google-play']
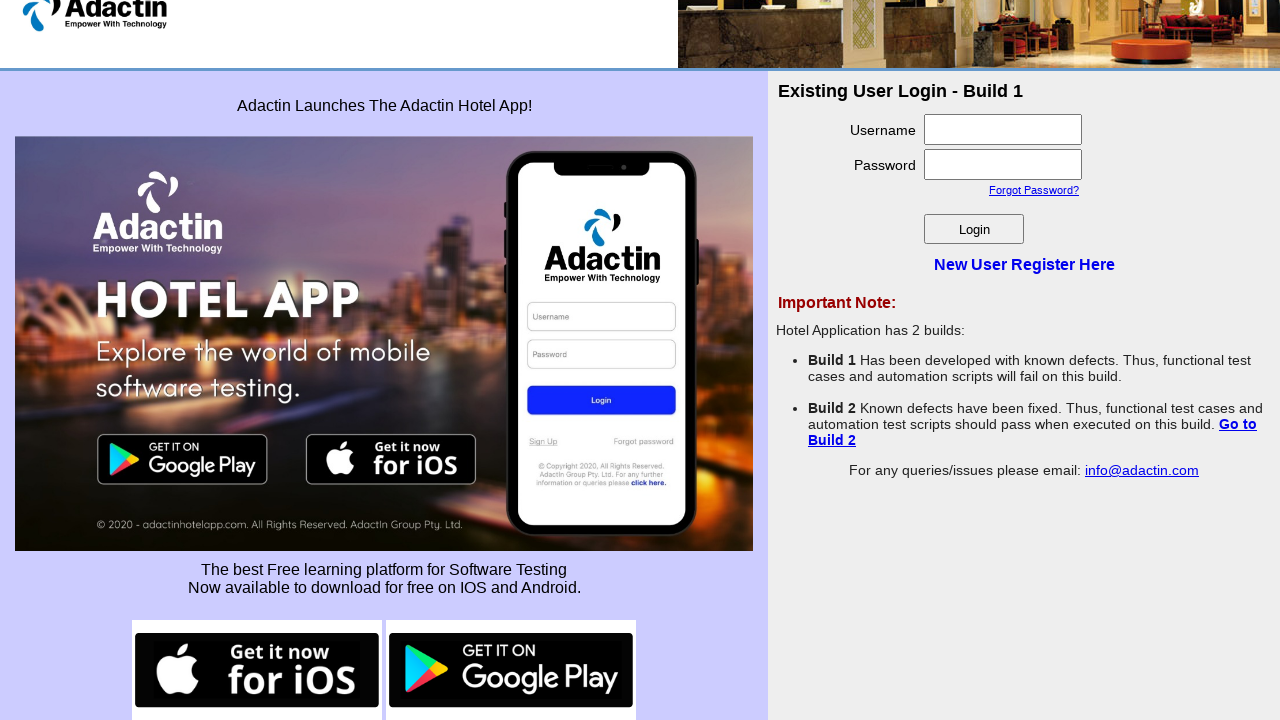

New Google Play page loaded
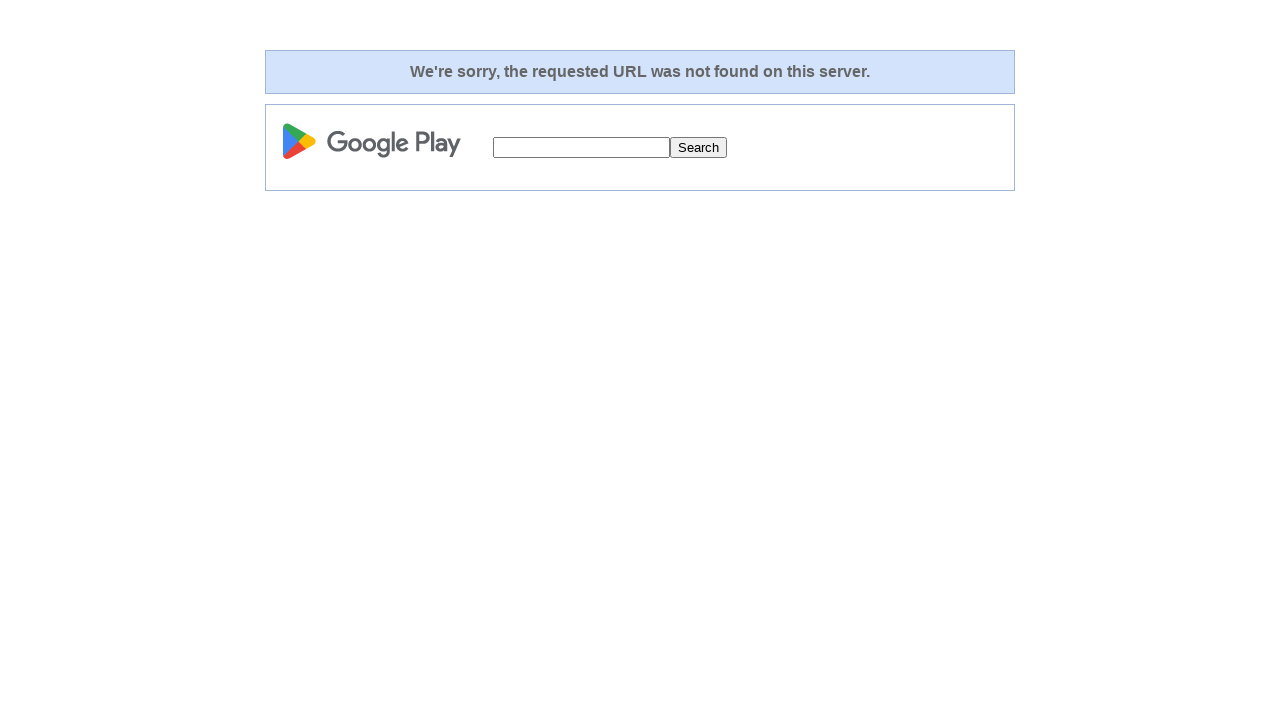

Filled search field with 'Selenium' on Google Play page on input[name='q']
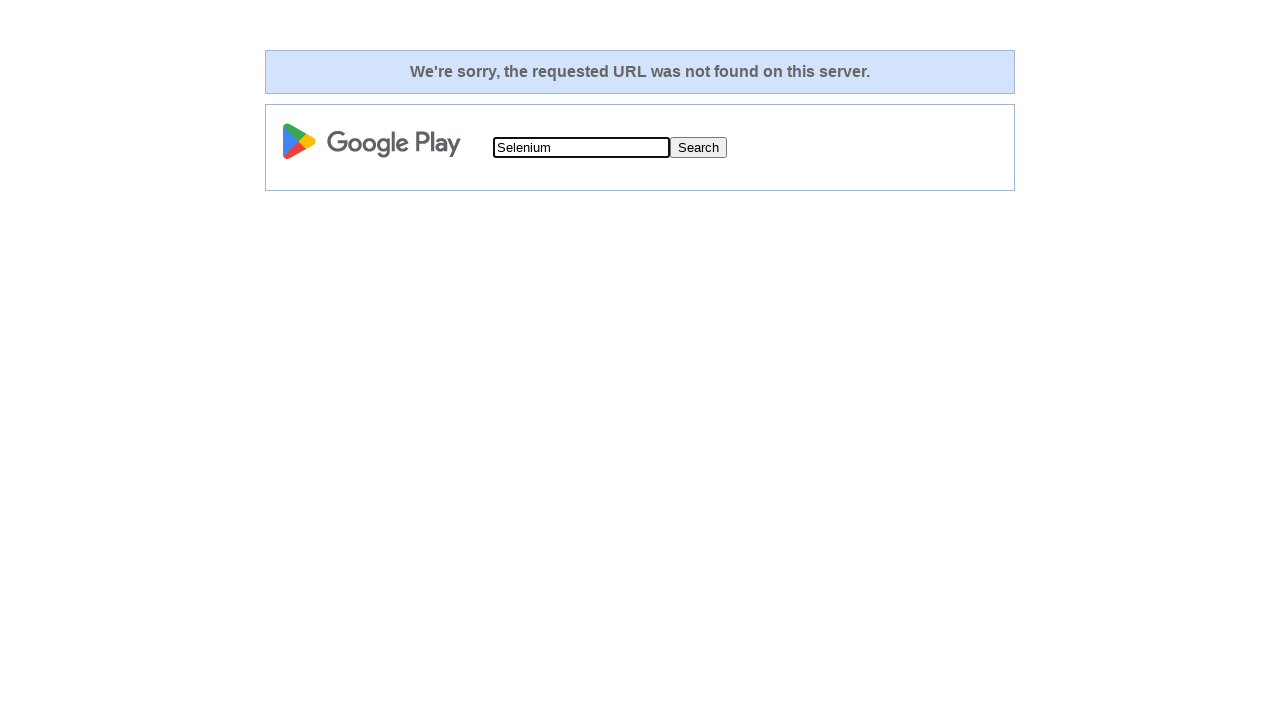

Clicked search button on Google Play page at (698, 148) on input[value='Search']
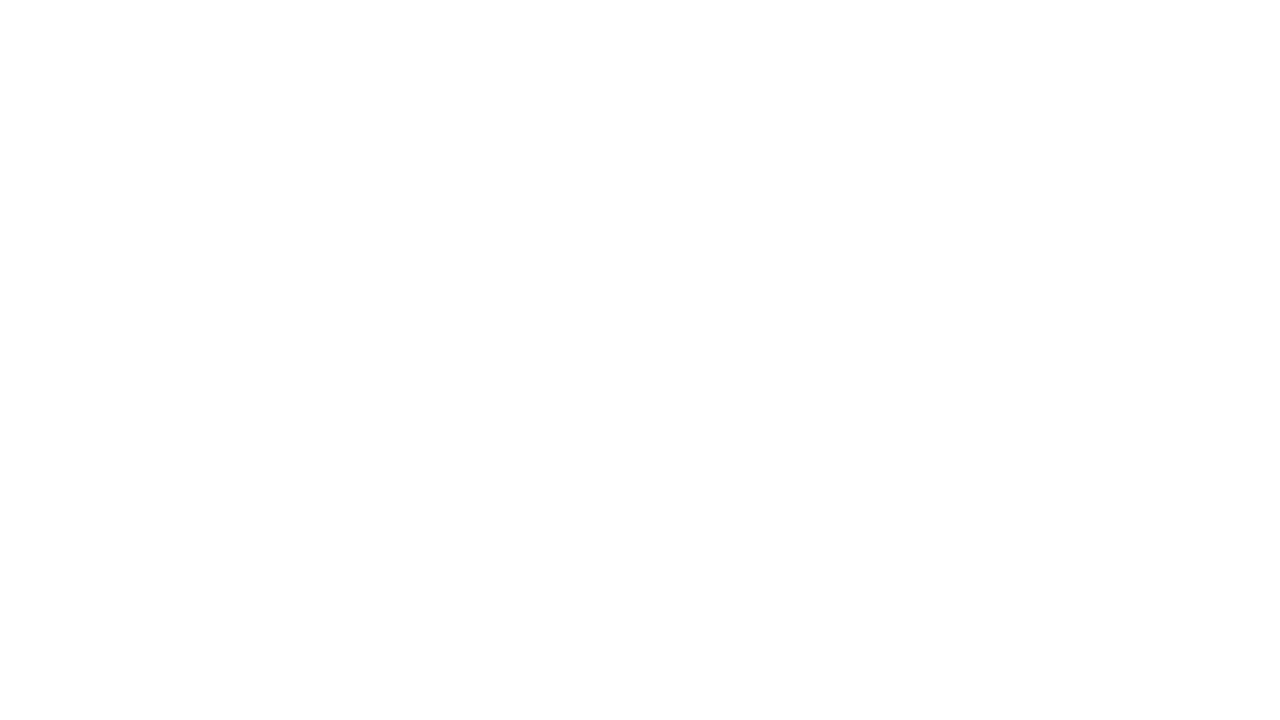

Switched back to main page
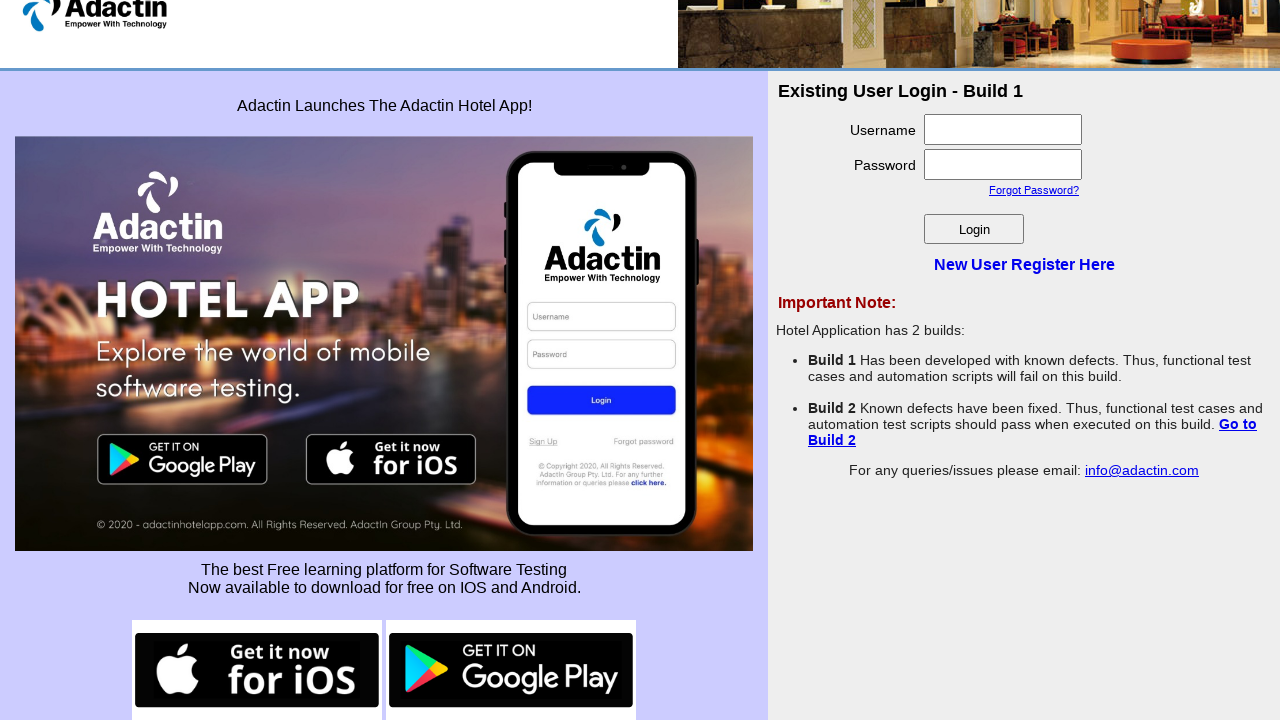

Clicked iOS button to open new window at (257, 670) on img[src*='ios-button']
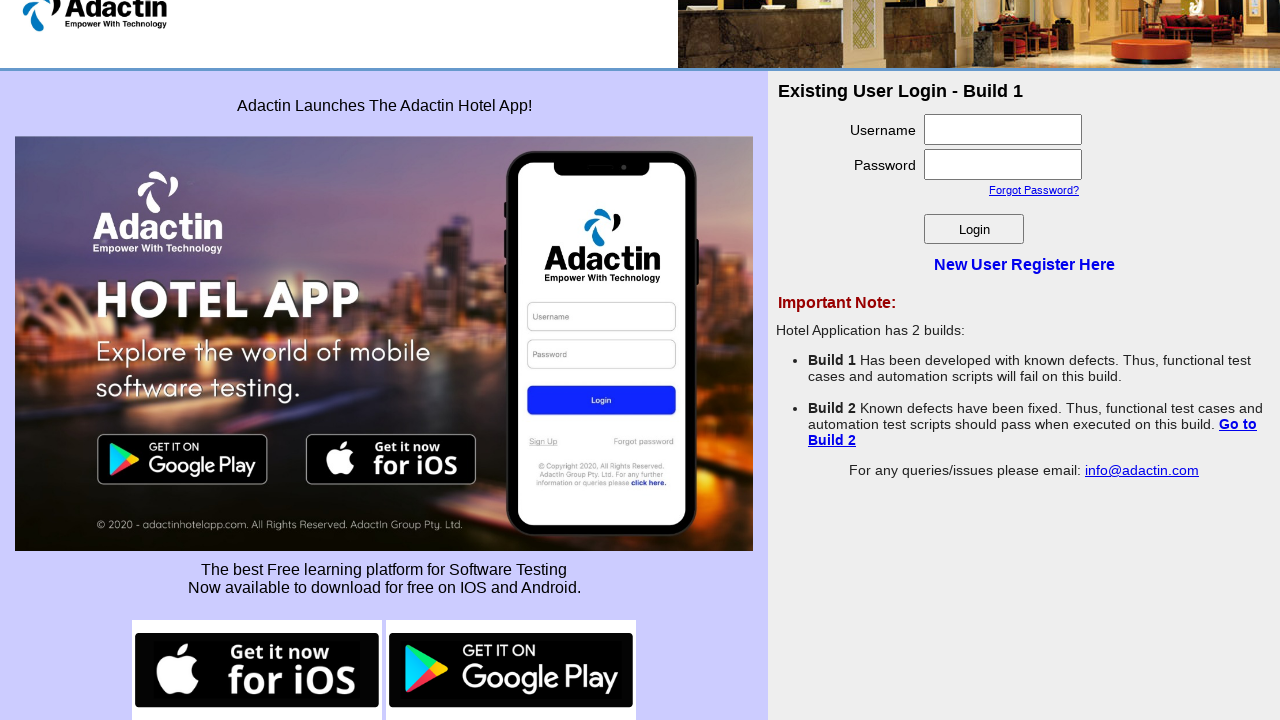

iOS page loaded
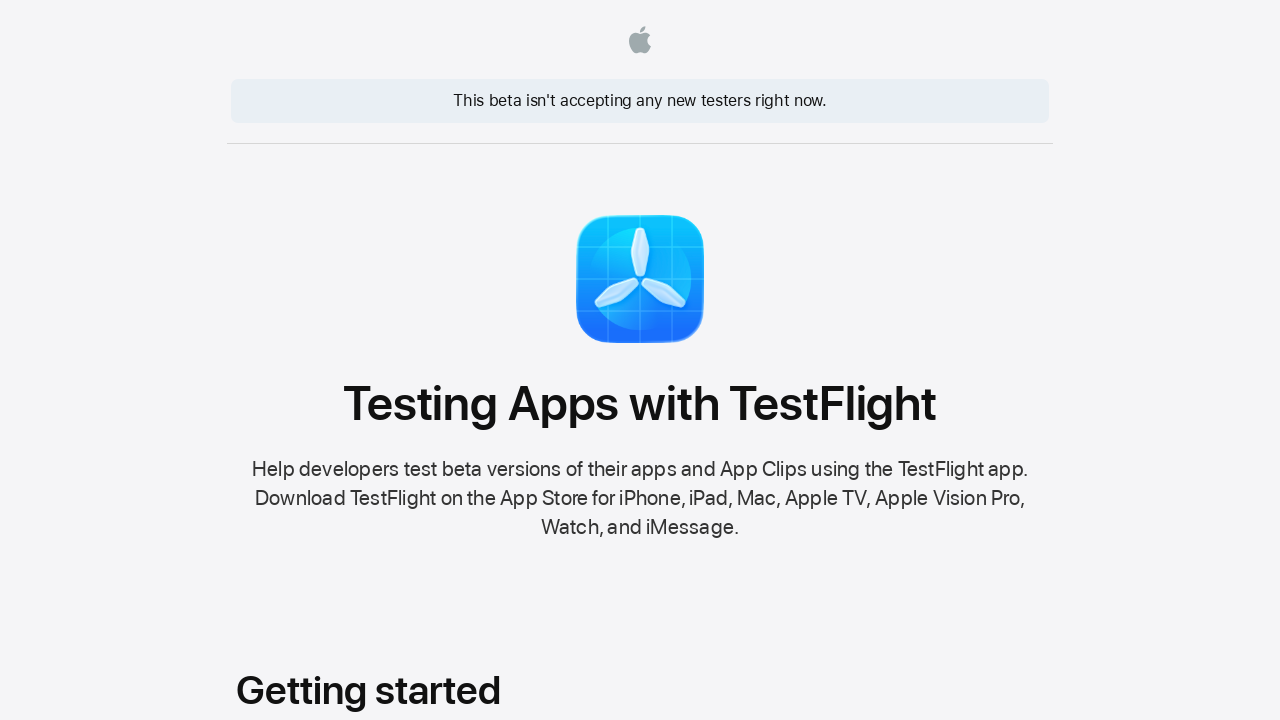

Clicked Terms of Service link on iOS page at (894, 676) on a:has-text('Terms of Service')
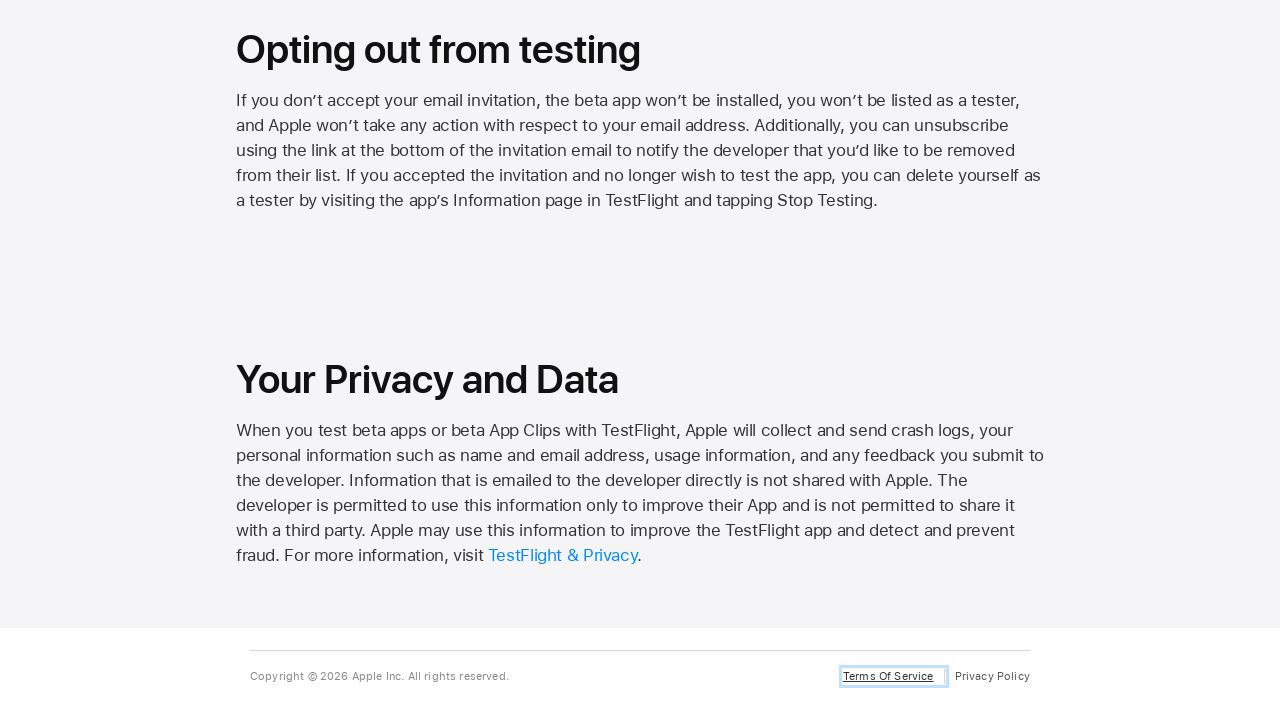

Switched back to main page
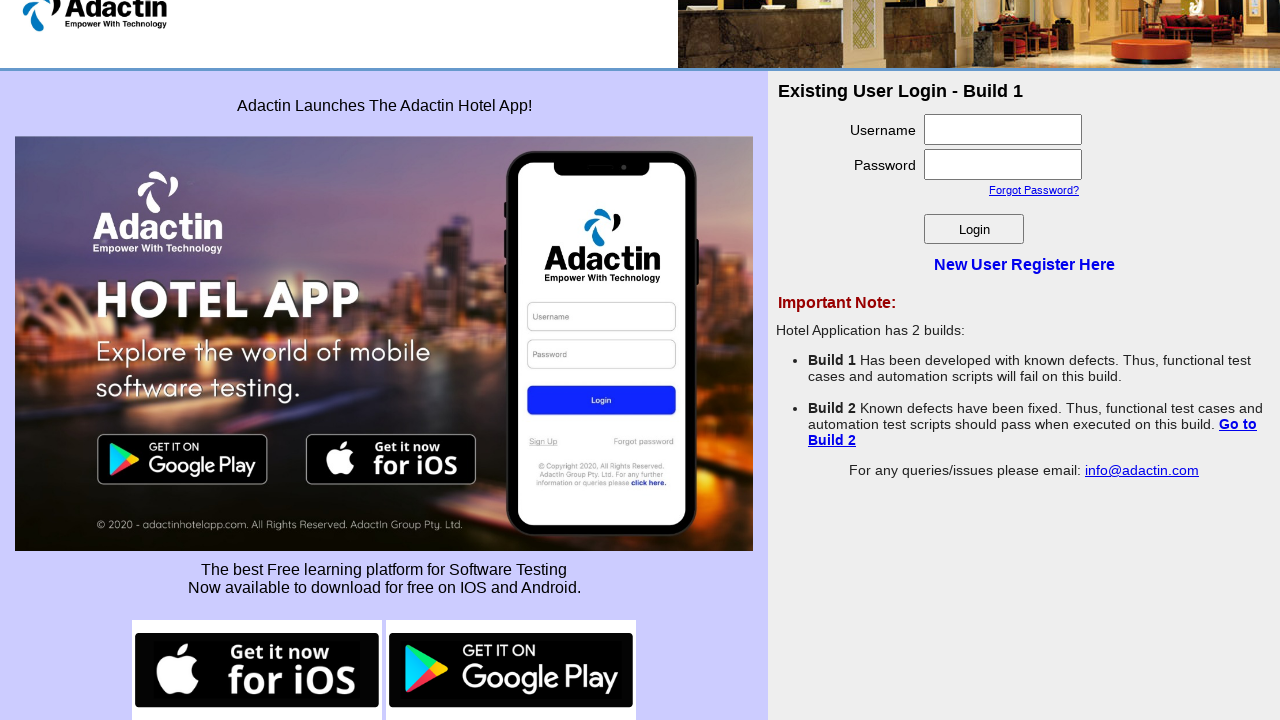

Brought page to front to check for country selector
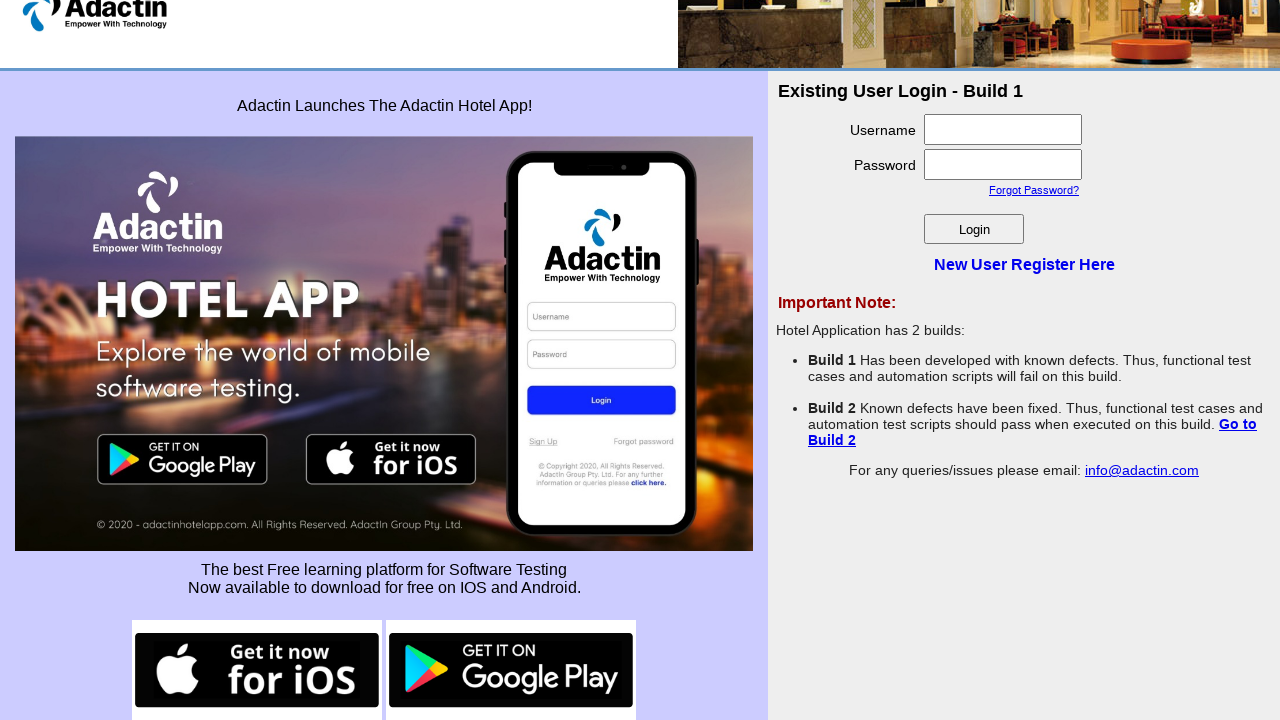

Brought page to front to check for country selector on a:has-text('Choose your country/region')
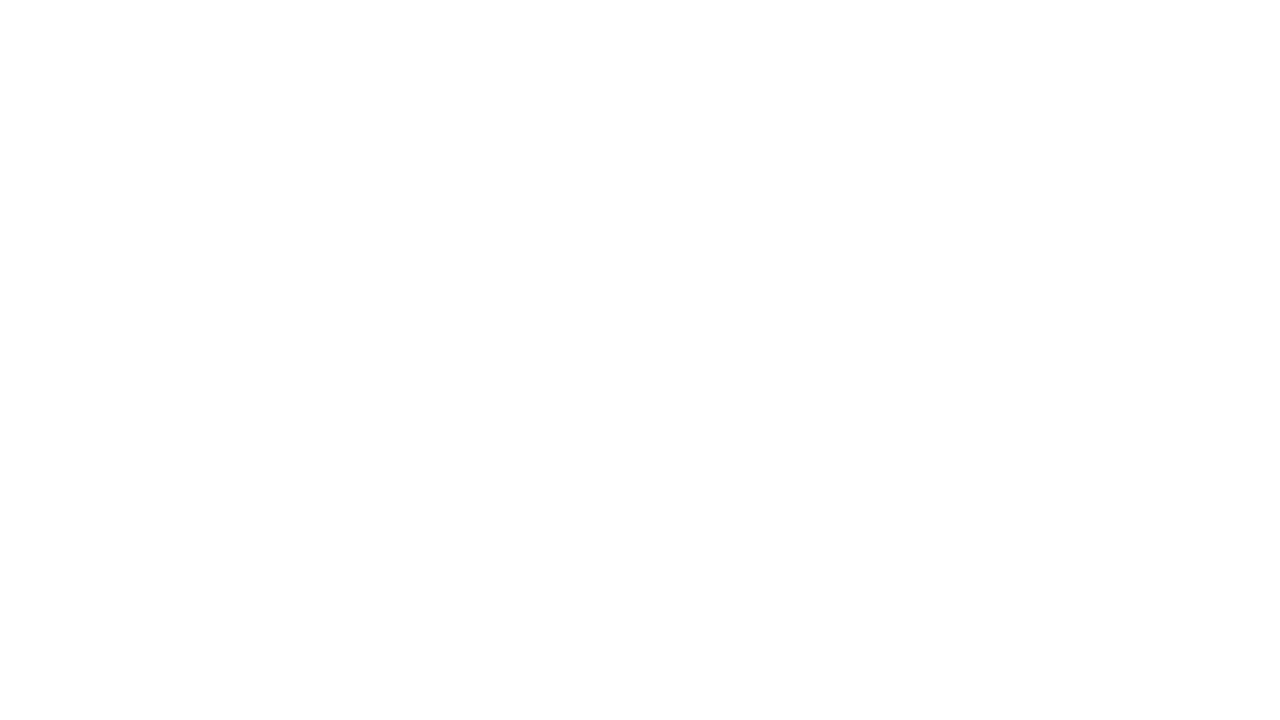

Brought page to front to check for country selector on a:has-text('Choose your country/region')
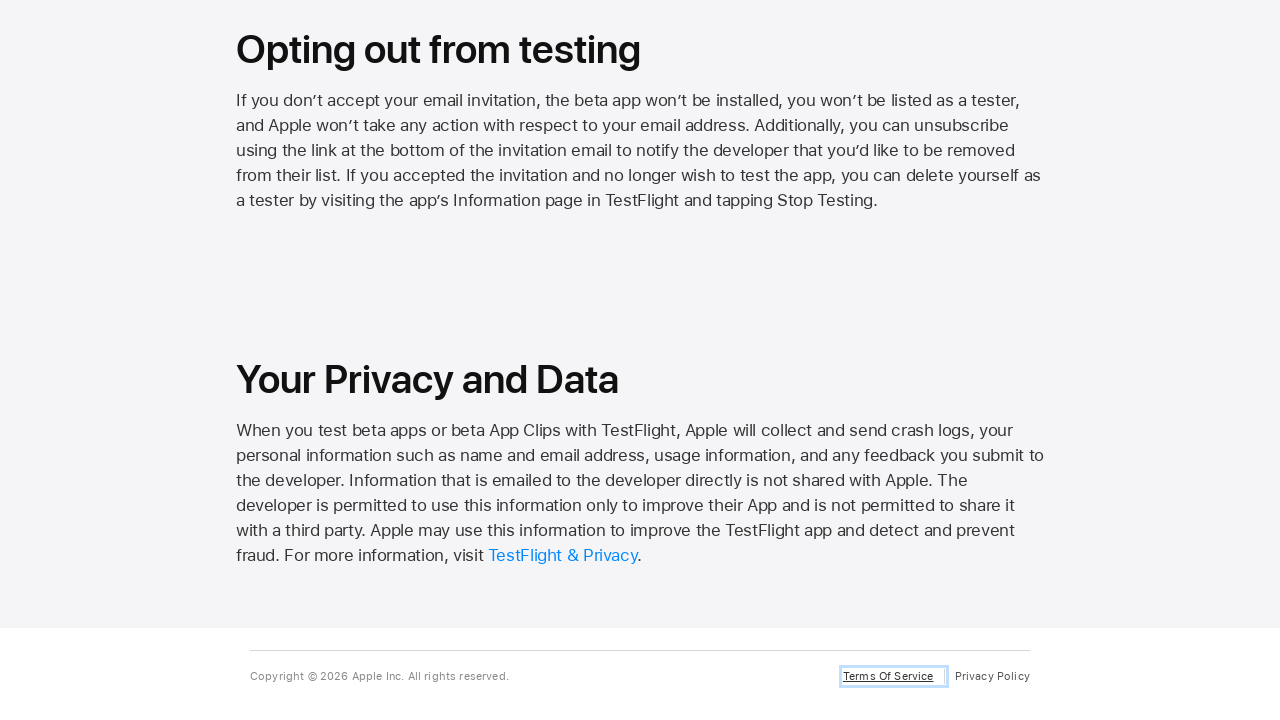

Brought page to front to check for country selector on a:has-text('Choose your country/region')
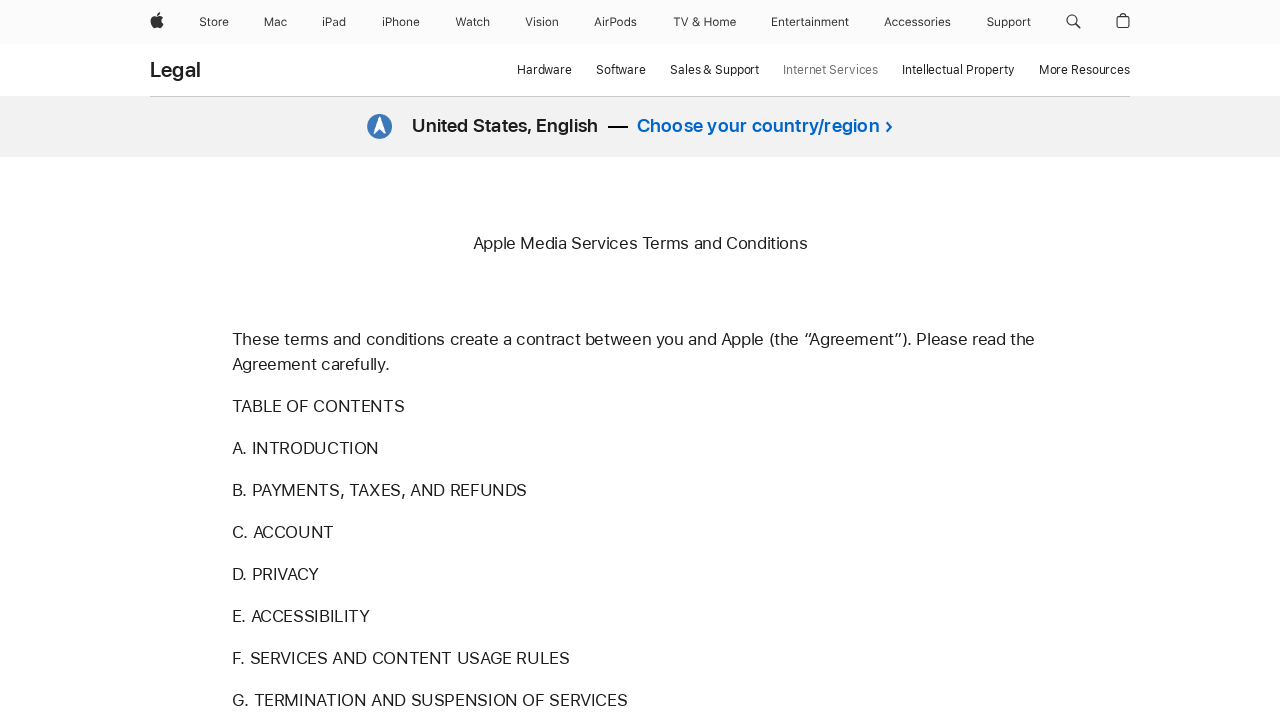

Clicked country/region selector at (758, 126) on a:has-text('Choose your country/region')
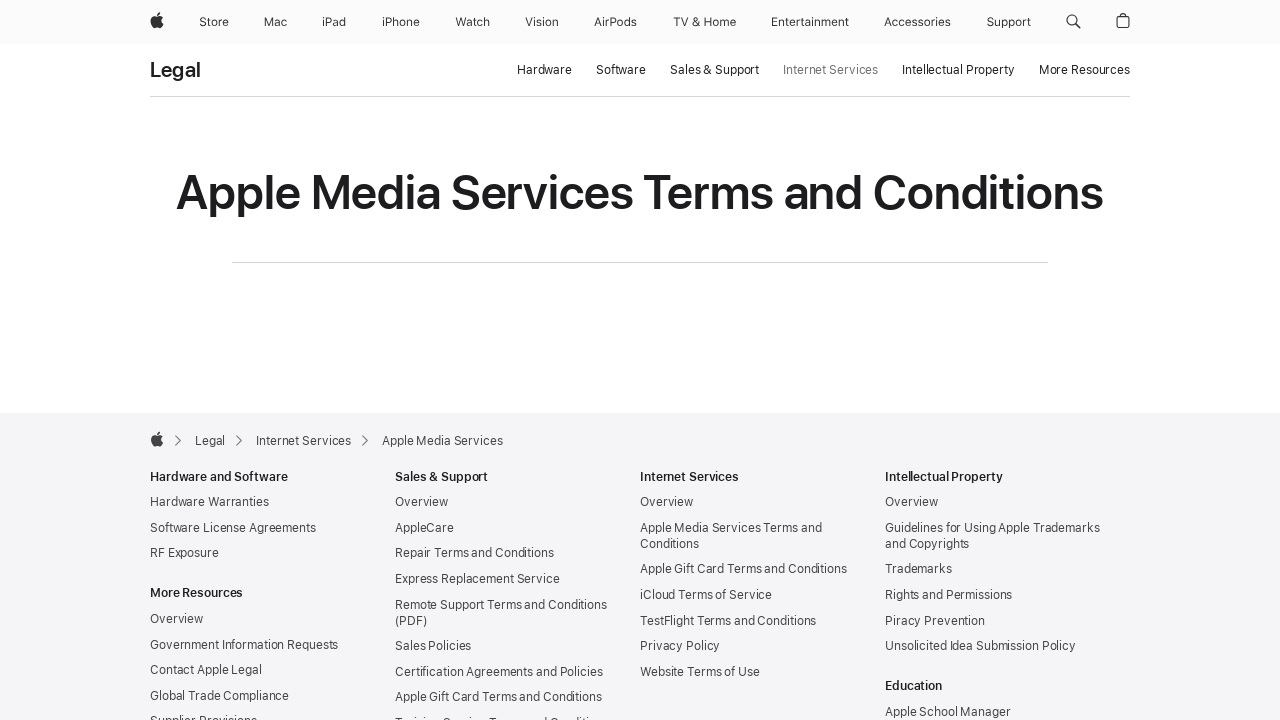

Returned to main page
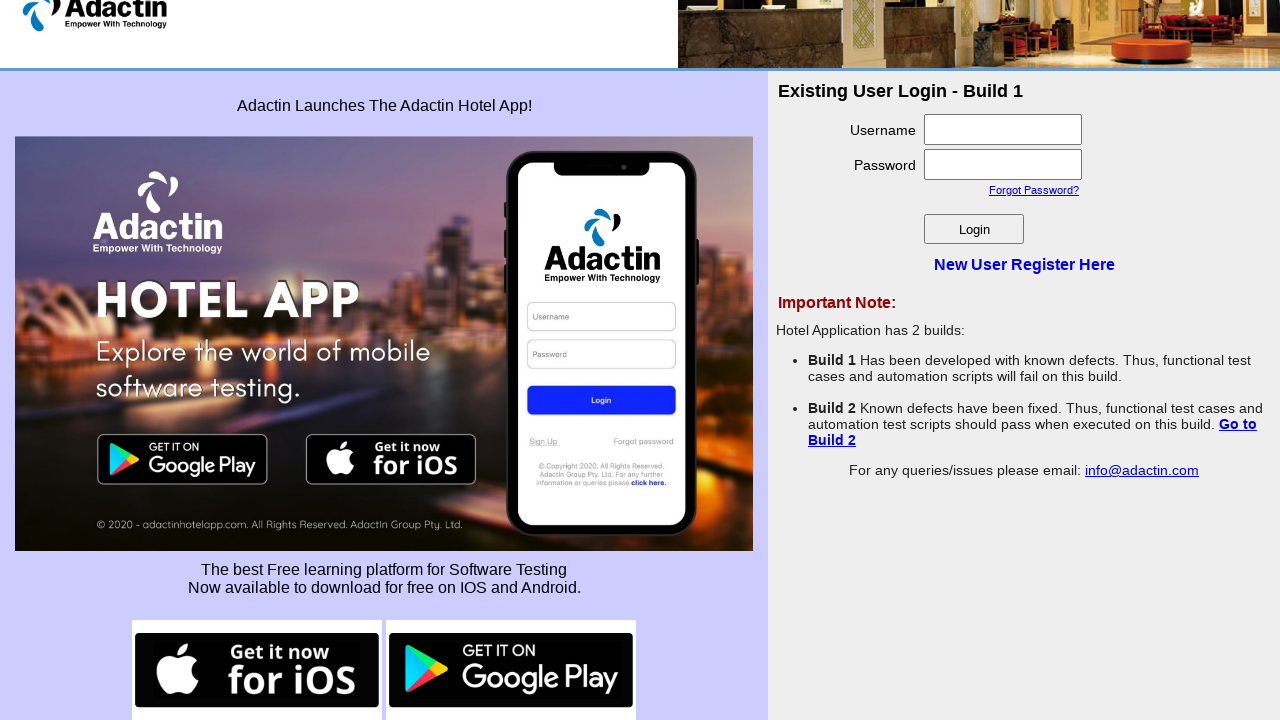

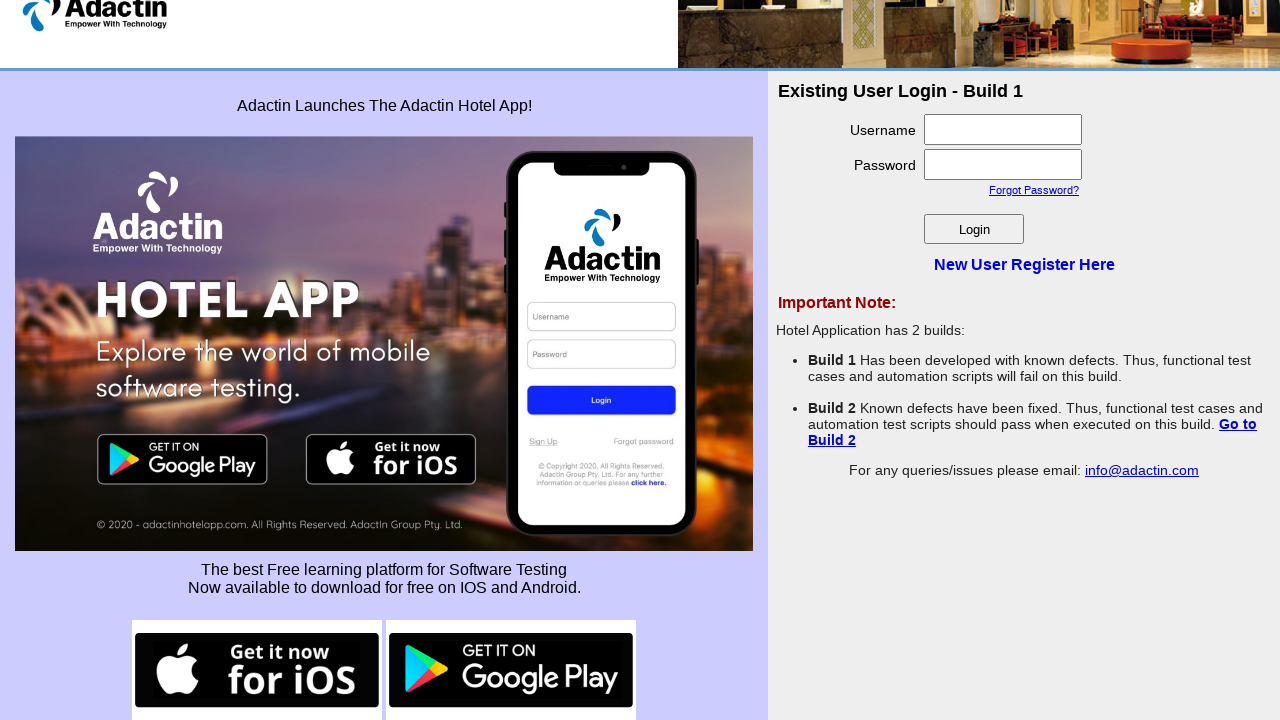